Tests editing a task while in the Active filter

Starting URL: https://todomvc4tasj.herokuapp.com/

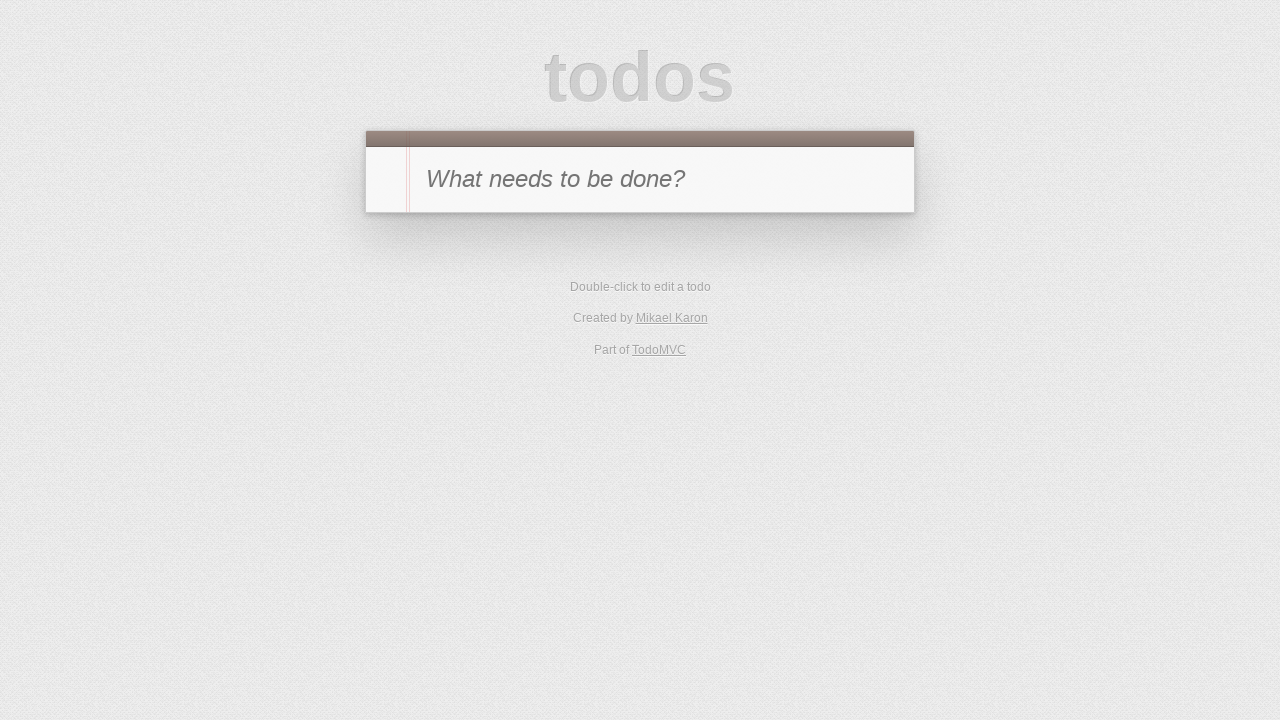

Set localStorage with two active tasks
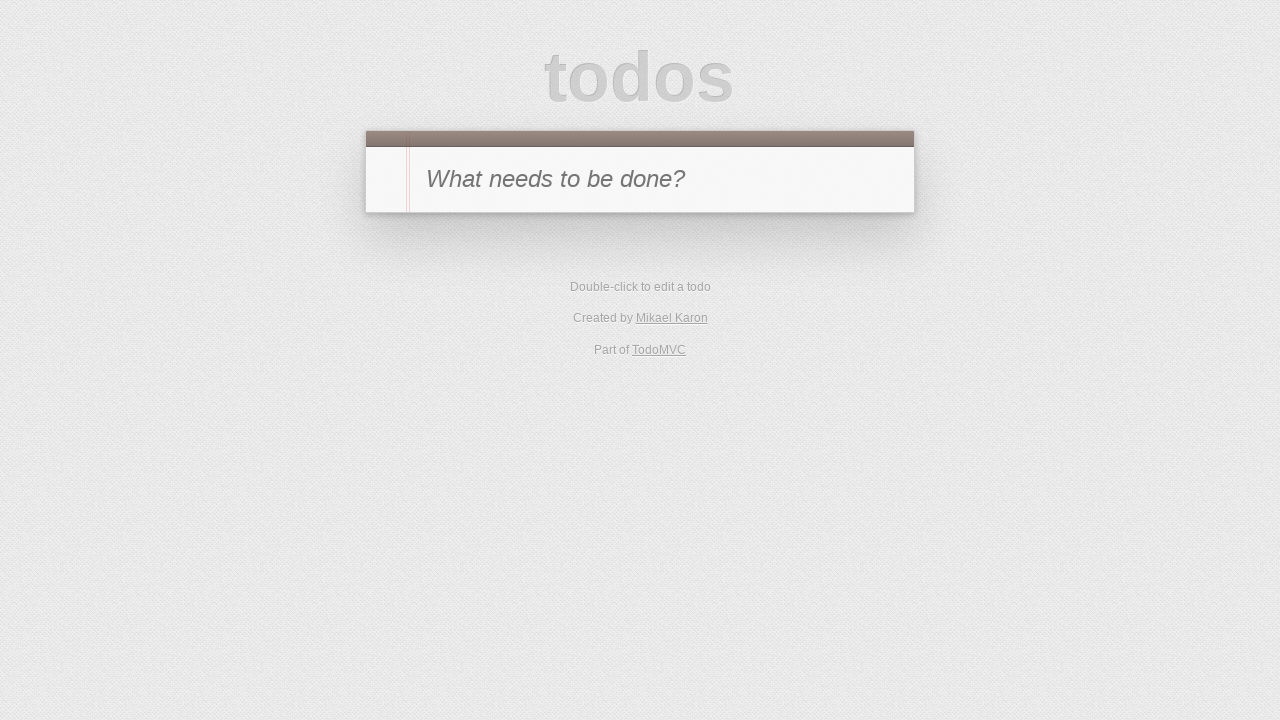

Reloaded page to apply localStorage tasks
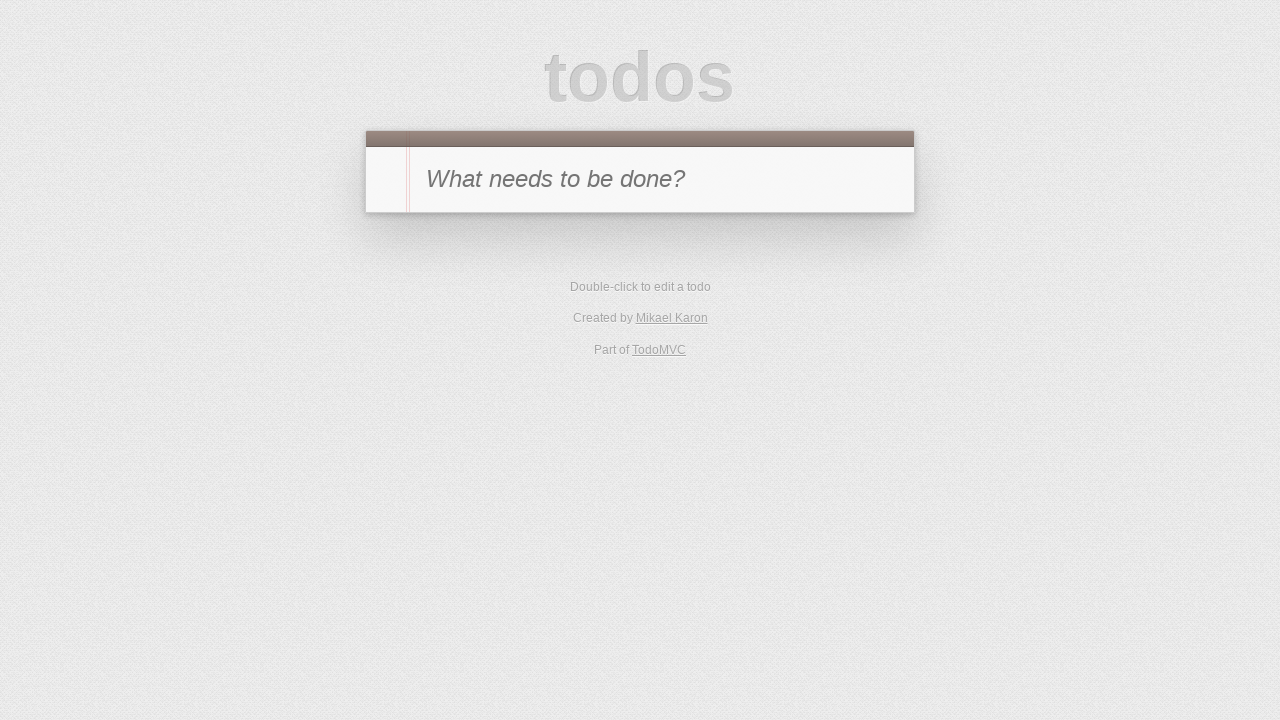

Clicked Active filter to show only active tasks at (614, 351) on [href='#/active']
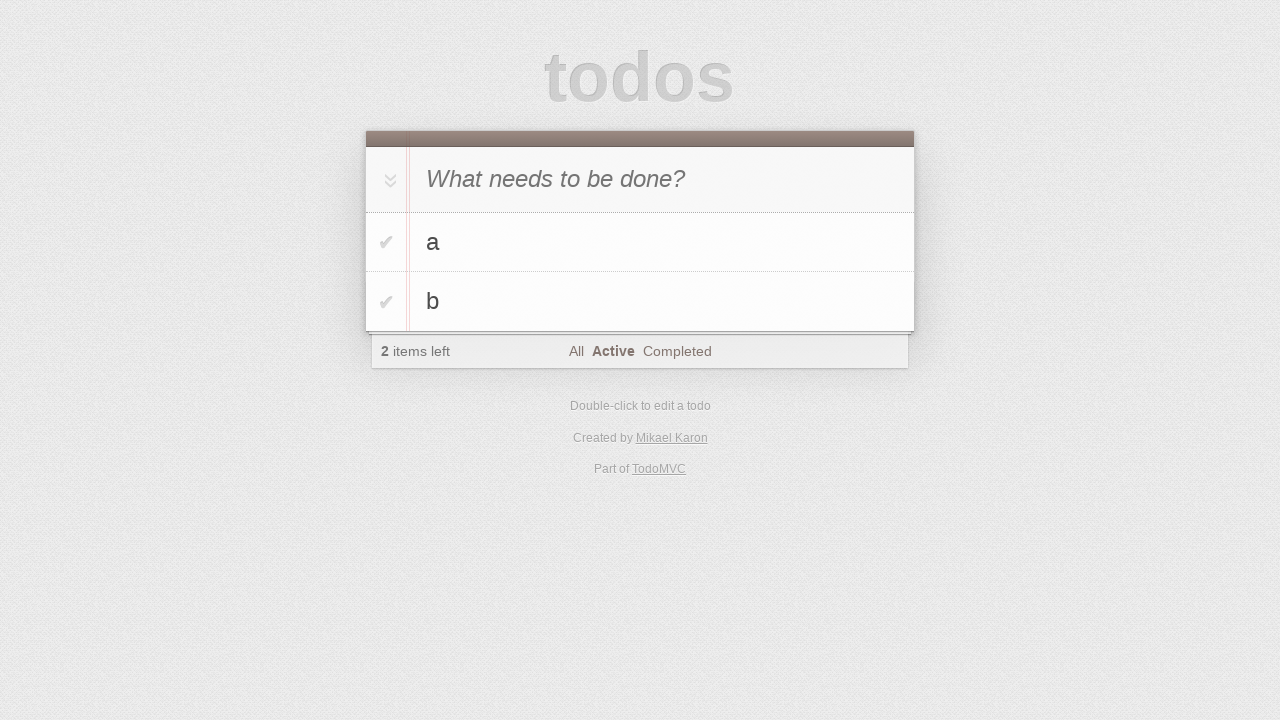

Double-clicked task 'a' to enter edit mode at (640, 242) on #todo-list li:has-text('a')
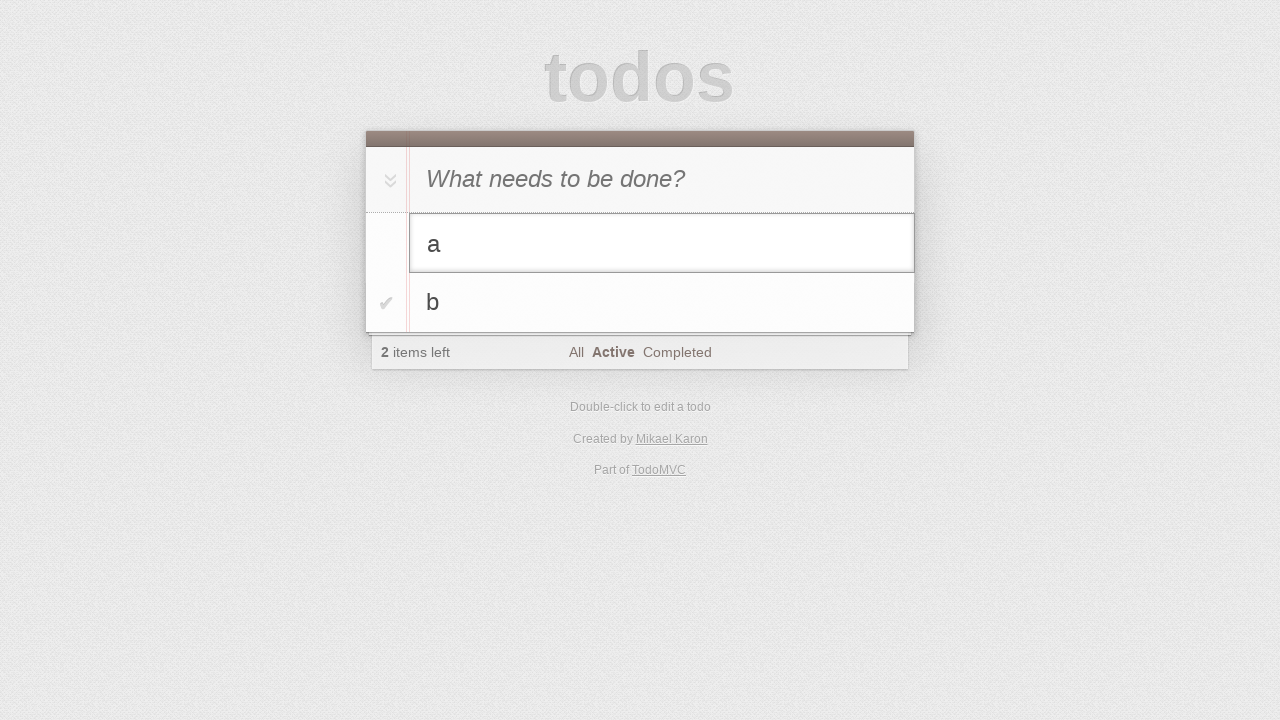

Filled edit field with 'a edited' on #todo-list li.editing .edit
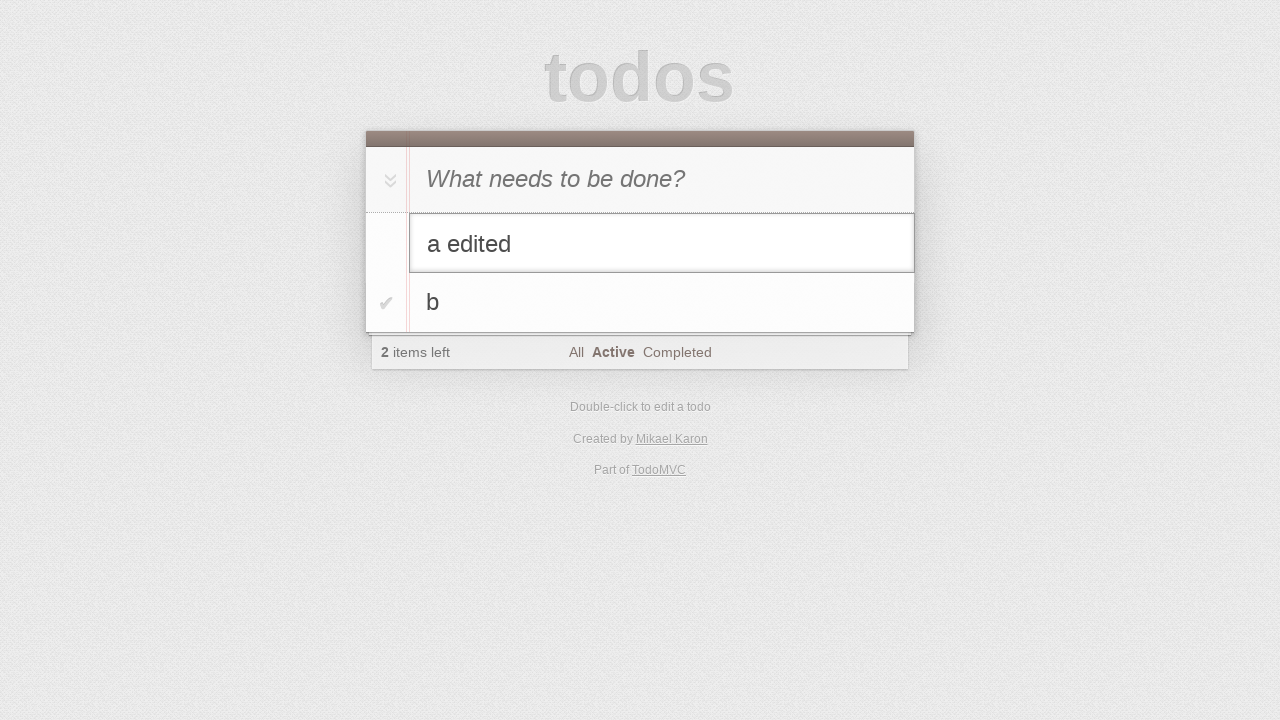

Pressed Enter to confirm edit on #todo-list li.editing .edit
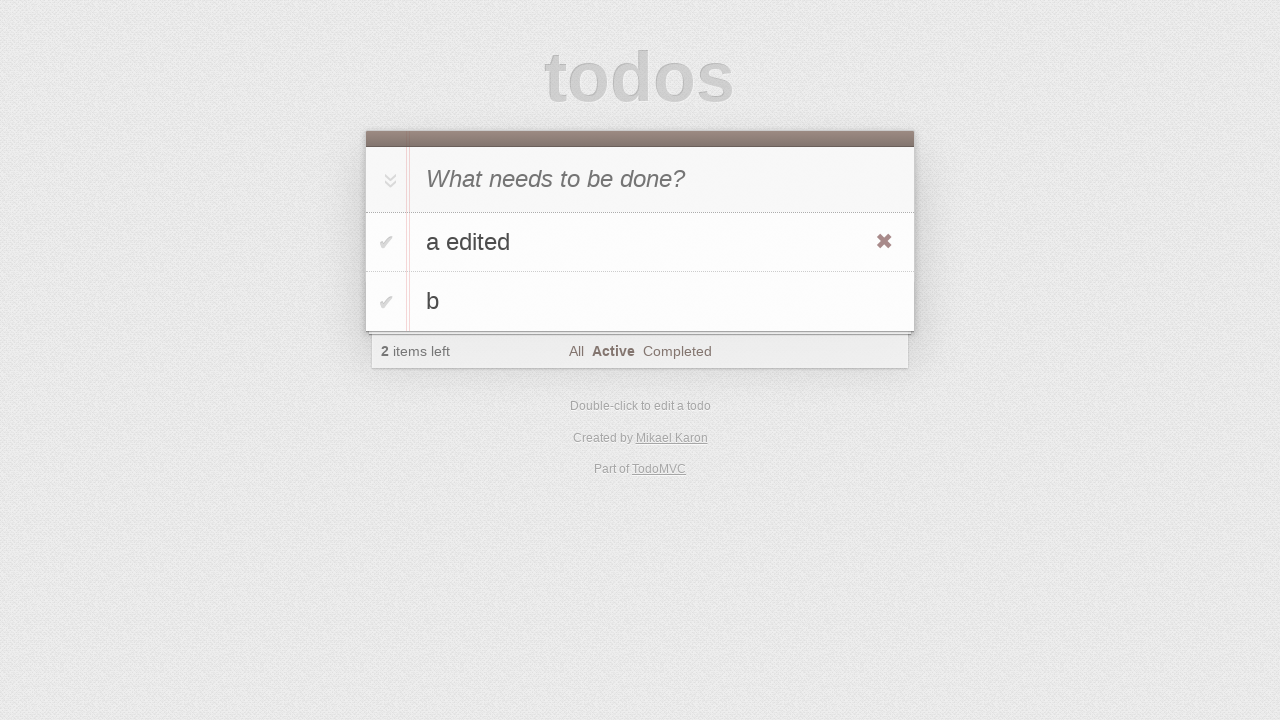

Verified that task text was updated to 'a edited'
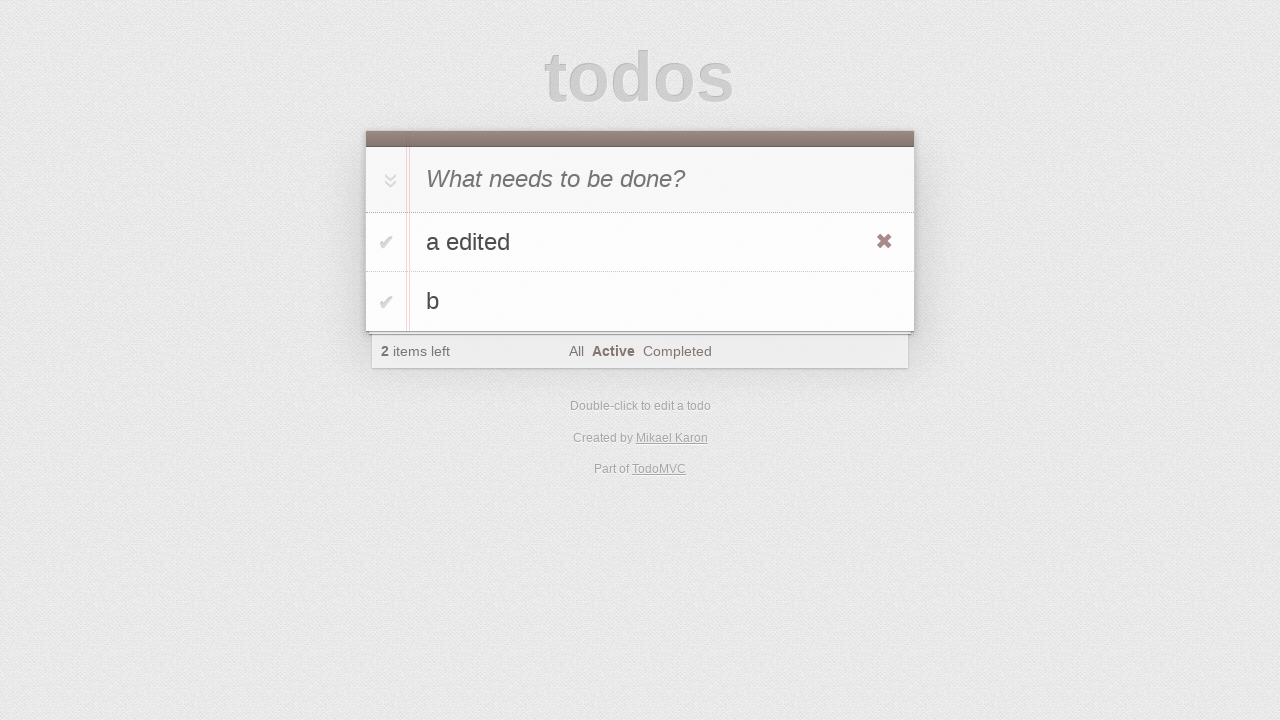

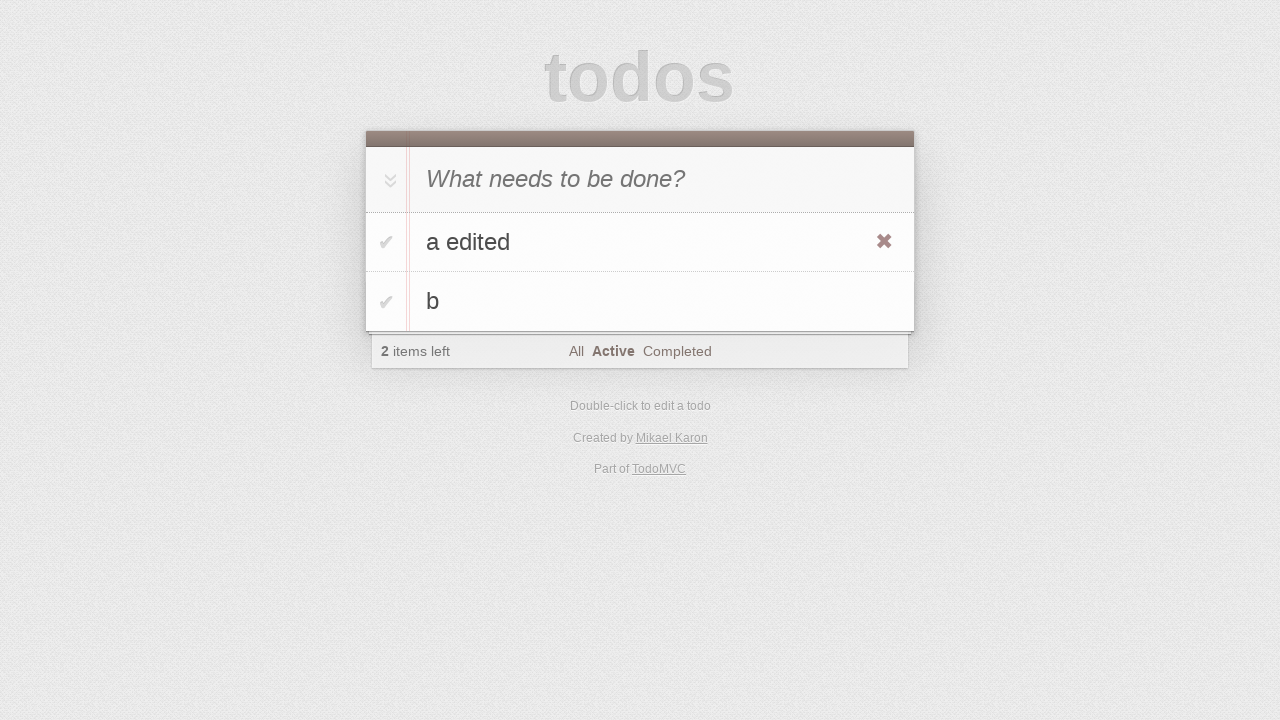